Navigates to the DemoBlaze store homepage and verifies the page URL and title are correct.

Starting URL: https://www.demoblaze.com/index.html

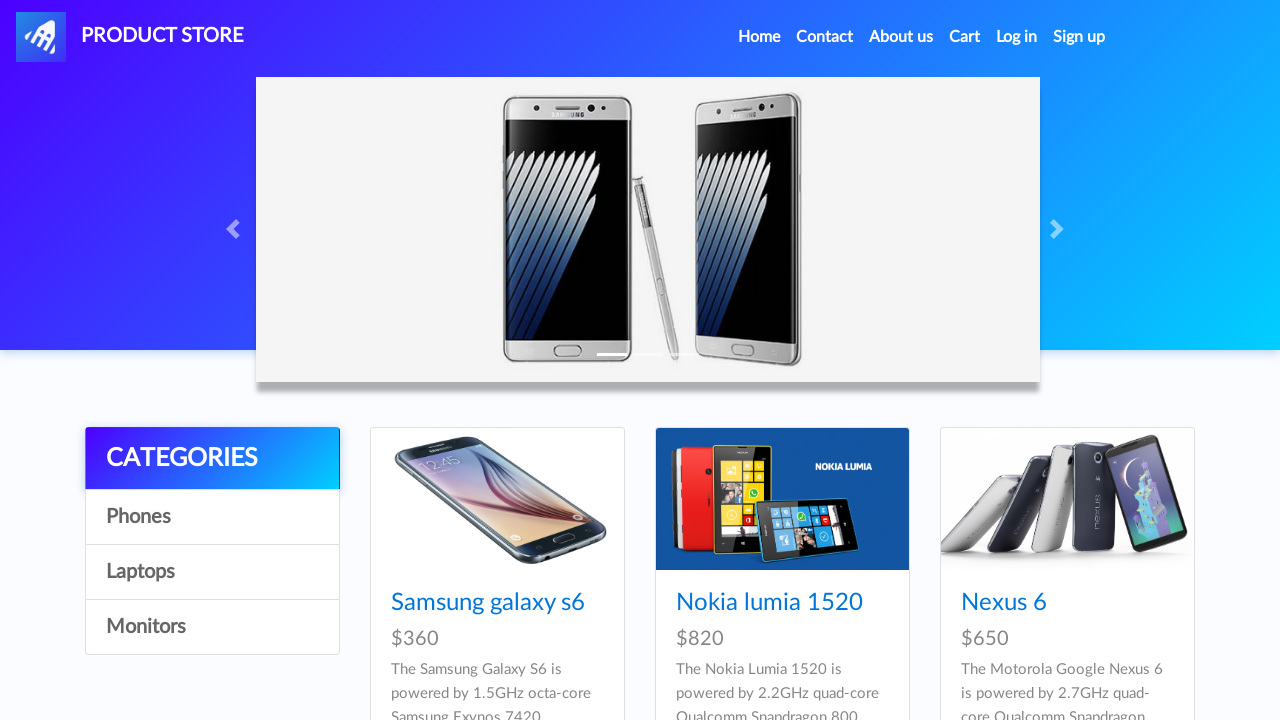

Verified page URL is https://www.demoblaze.com/index.html
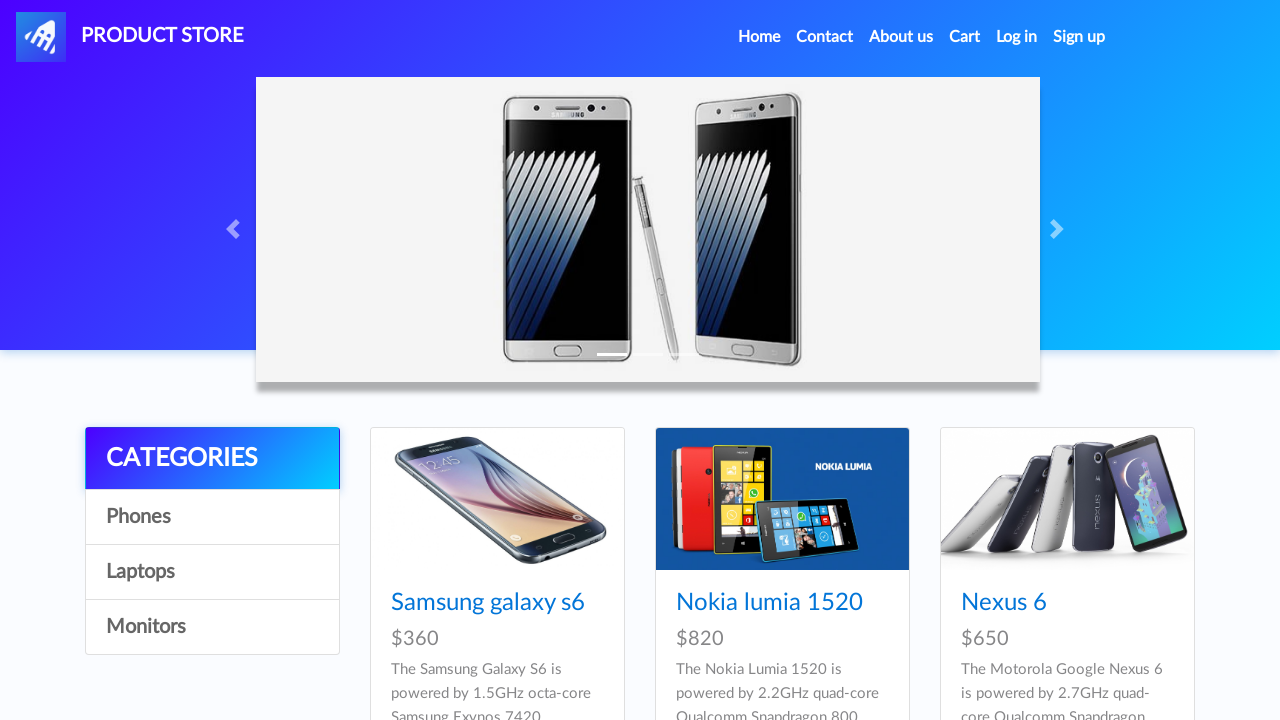

Verified page title is 'STORE'
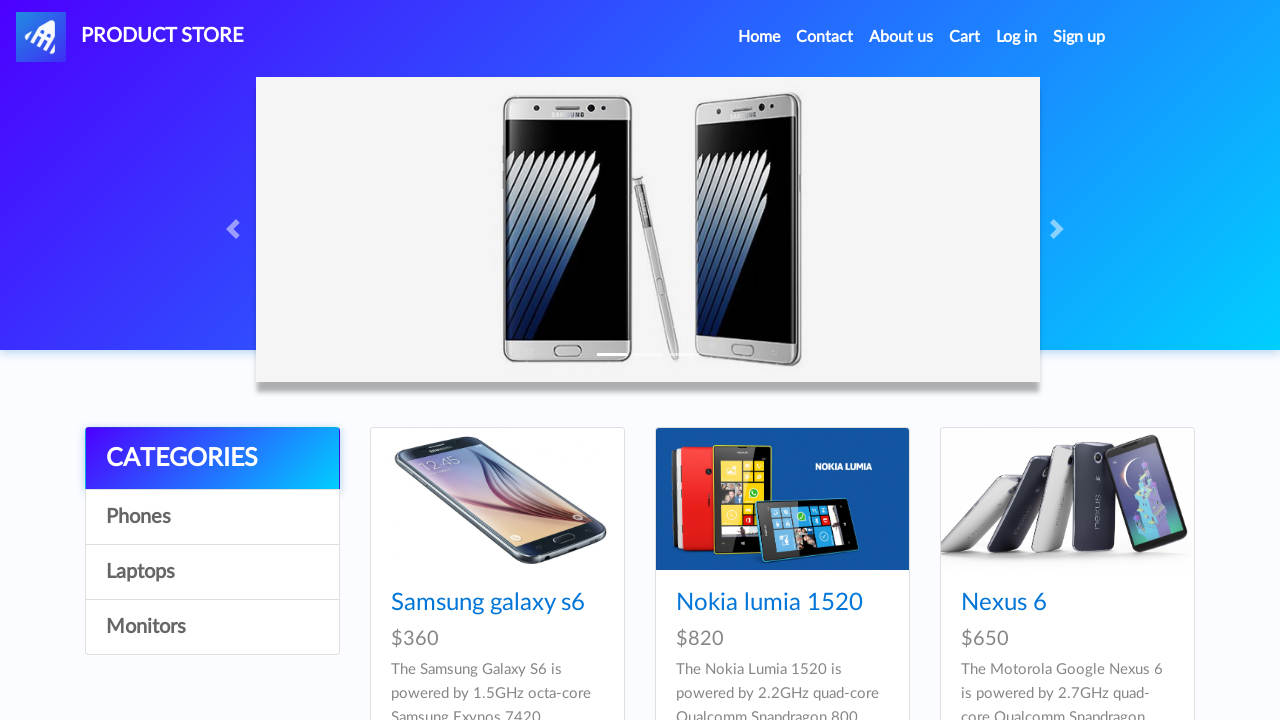

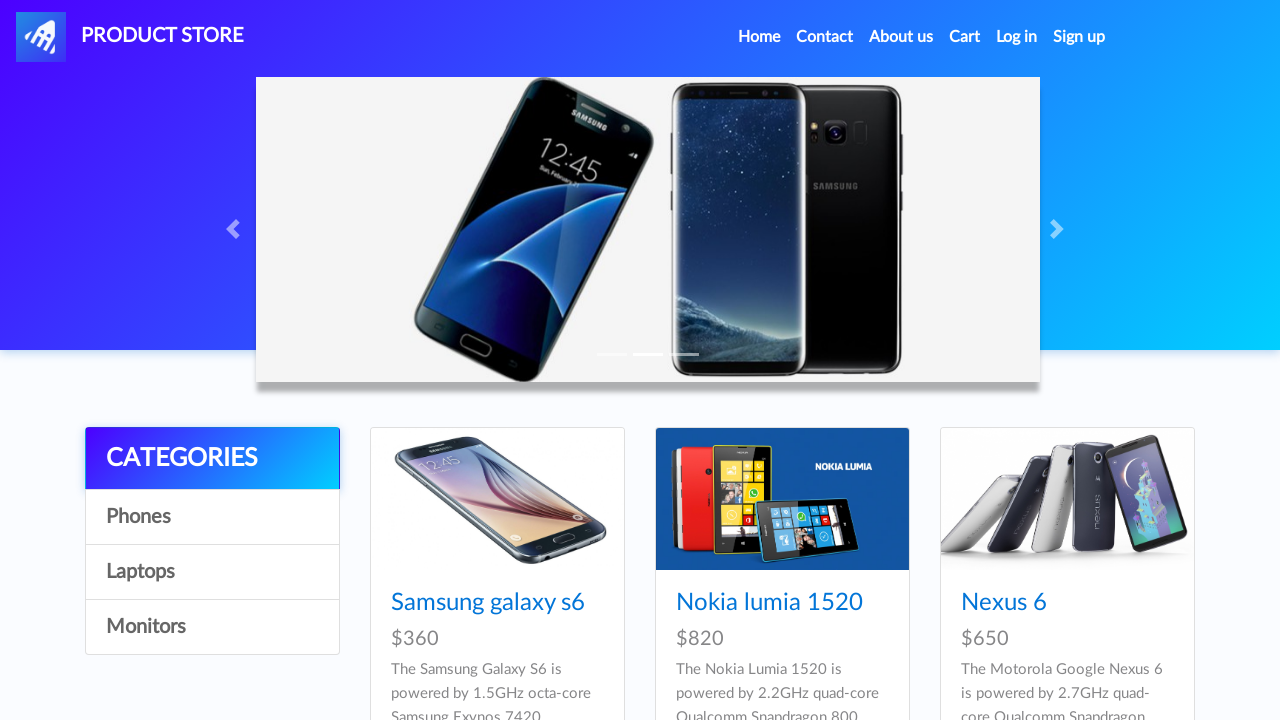